Tests alert handling functionality by navigating to the alert with OK & Cancel section, triggering a confirm dialog, dismissing it, and verifying the result text

Starting URL: http://demo.automationtesting.in/Alerts.html

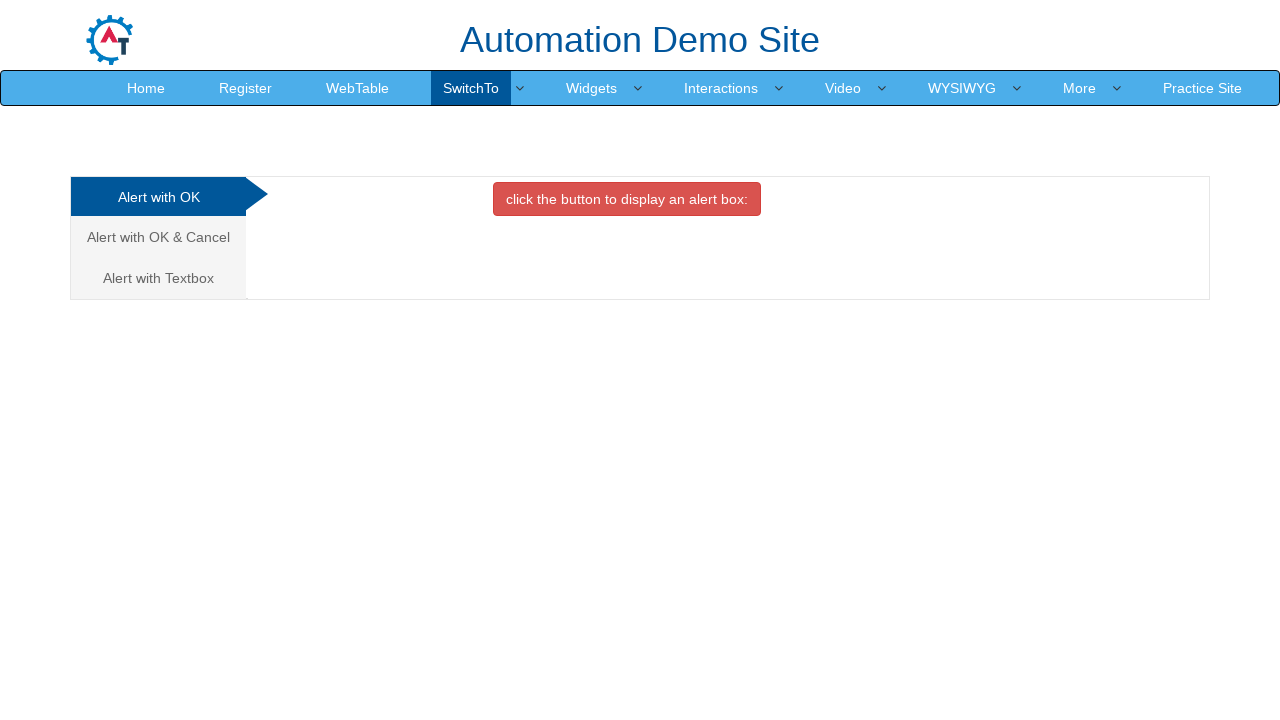

Clicked on 'Alert with OK & Cancel' tab at (158, 237) on xpath=//a[text()='Alert with OK & Cancel ']
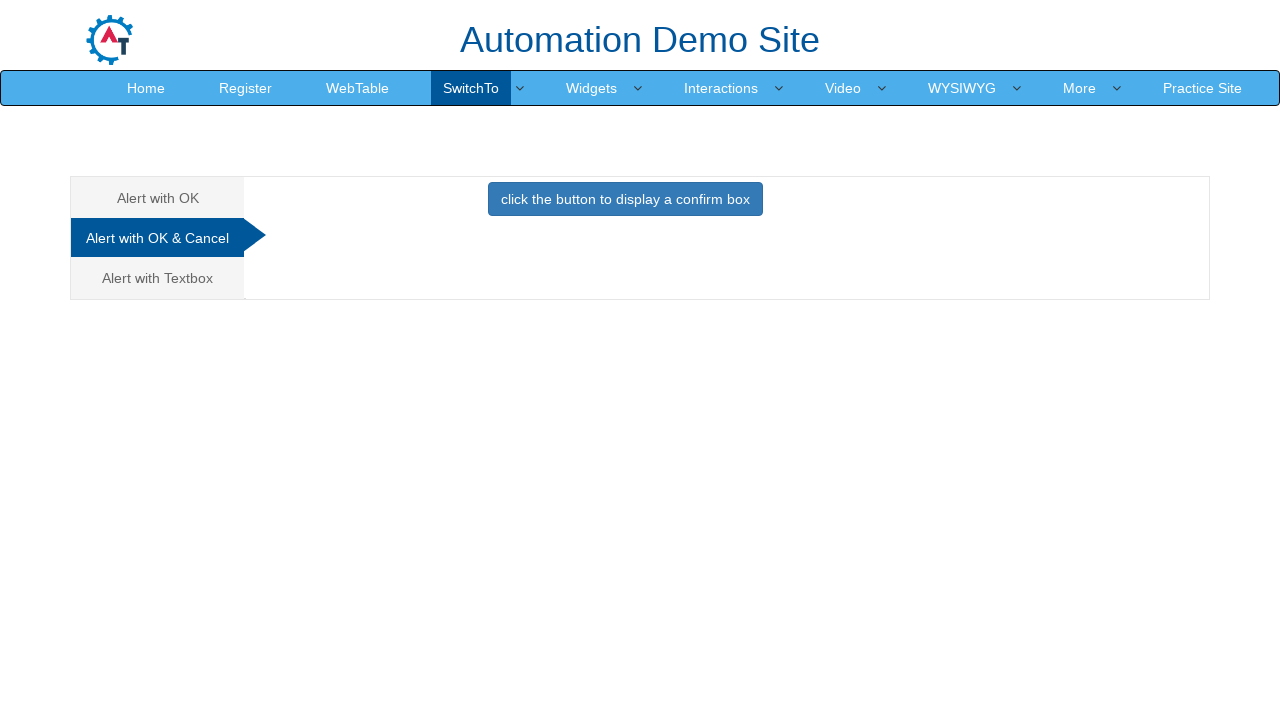

Clicked button to trigger confirm dialog at (625, 199) on xpath=//button[@onclick='confirmbox()']
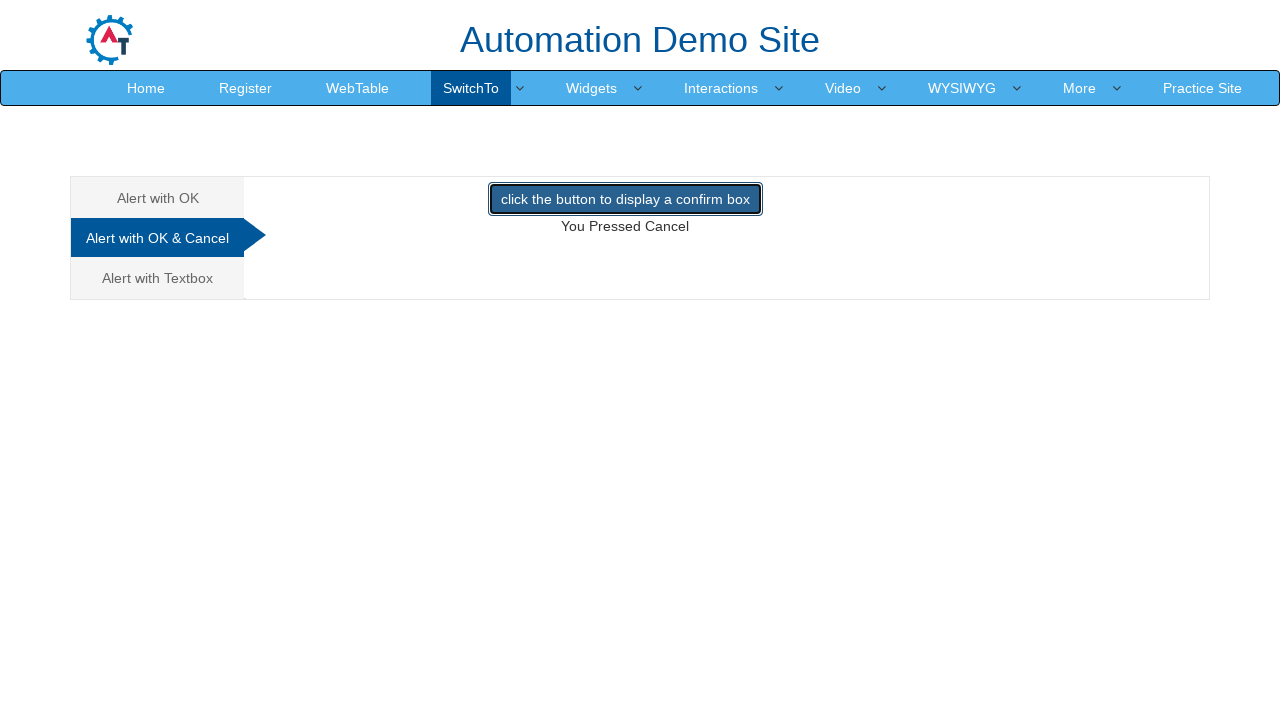

Set up dialog handler to dismiss confirm dialog
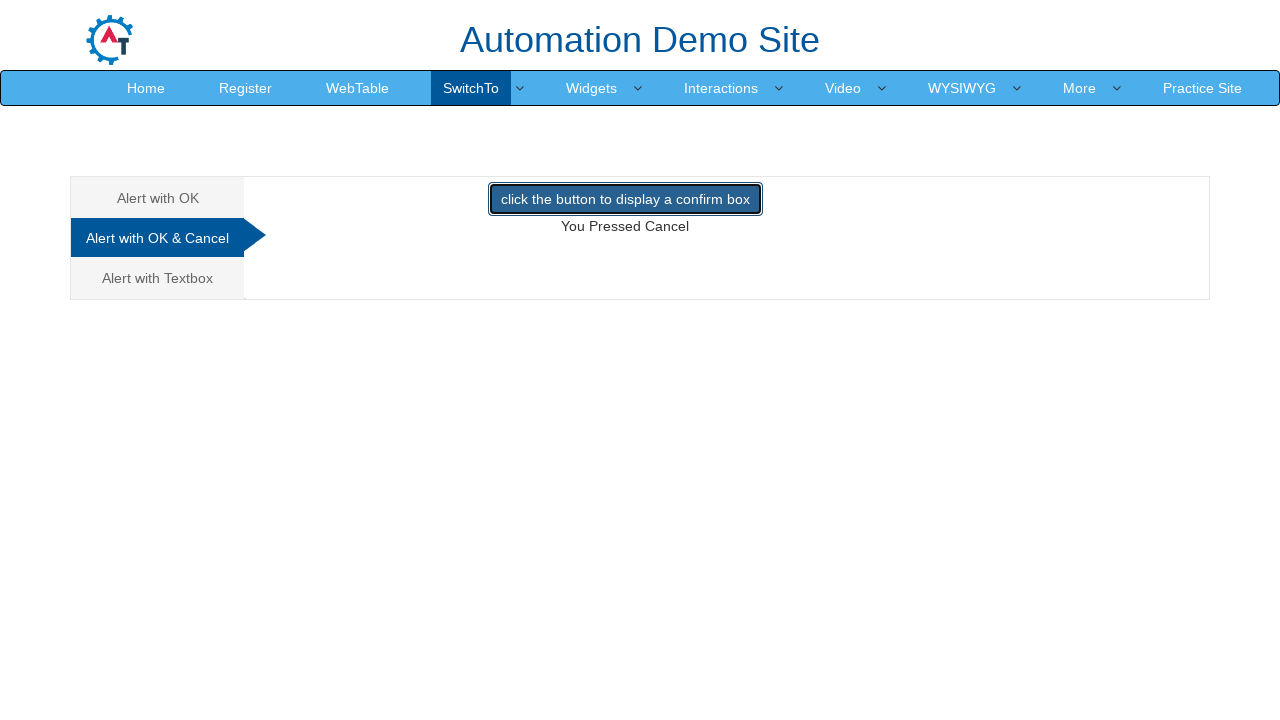

Clicked button again to trigger confirm dialog for dismissal at (625, 199) on xpath=//button[@onclick='confirmbox()']
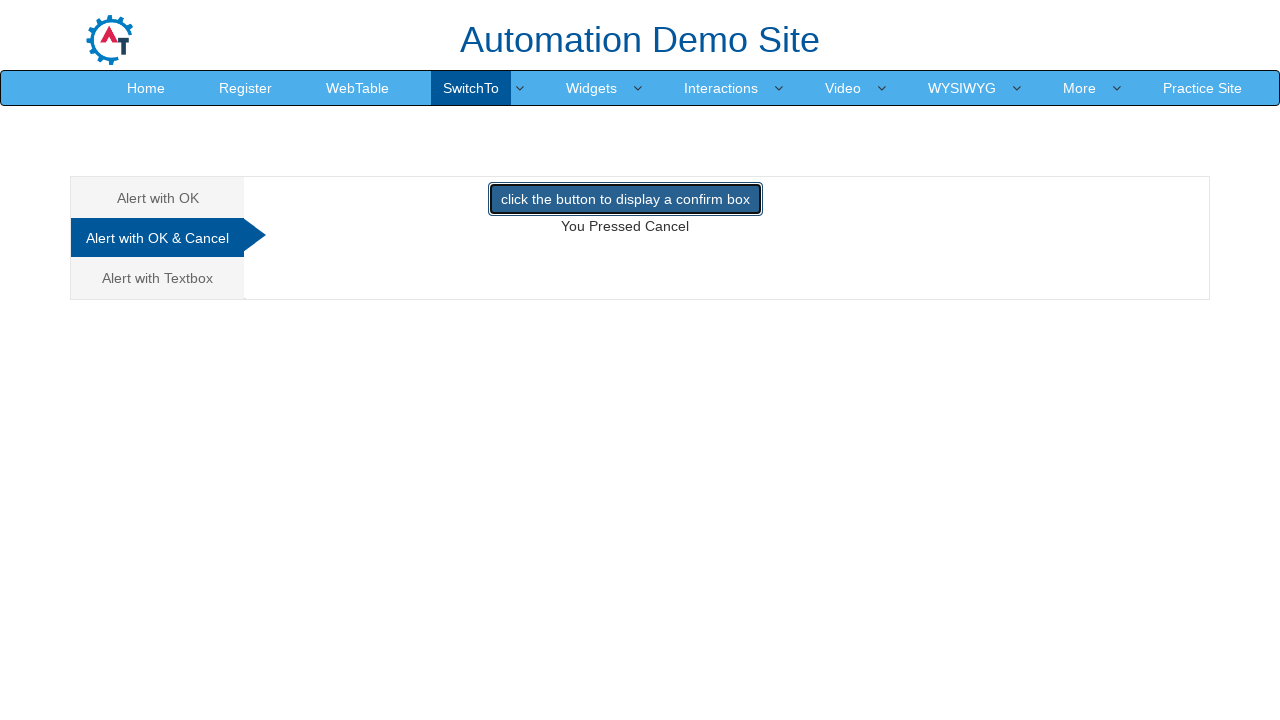

Waited for result text element to appear
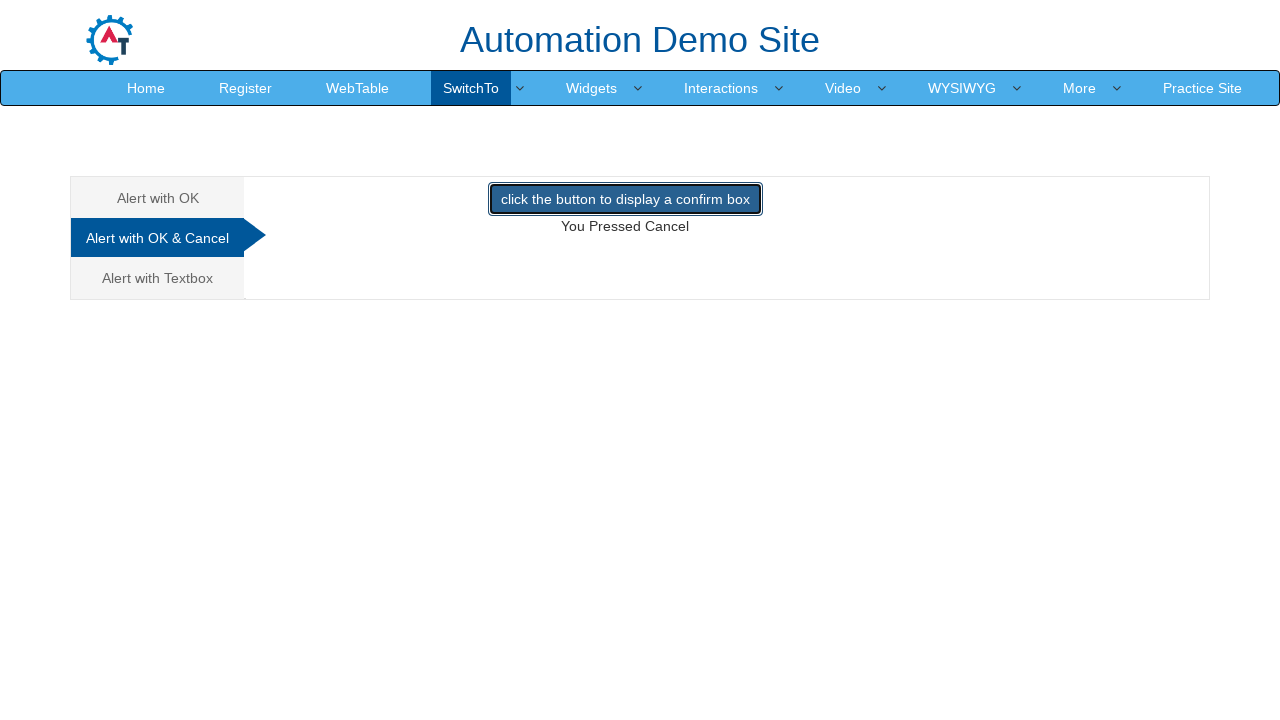

Retrieved result text content
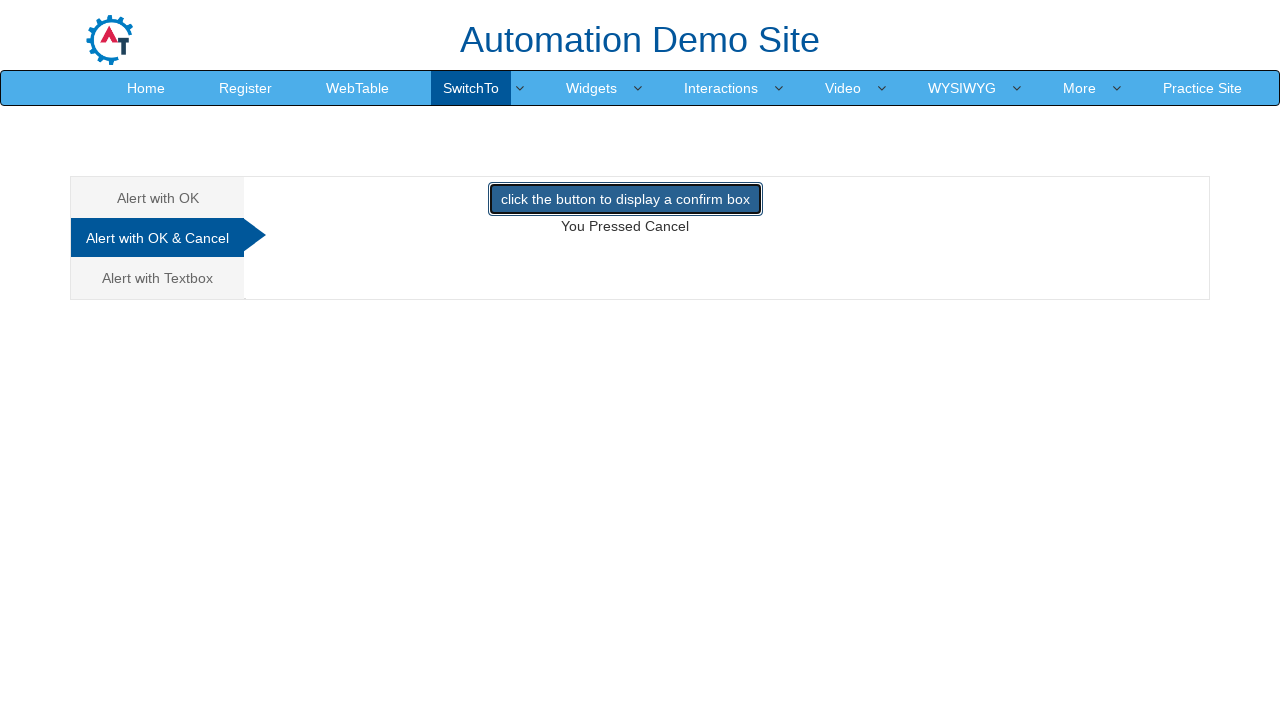

Verified that alert was dismissed successfully - 'You Pressed Cancel' text found
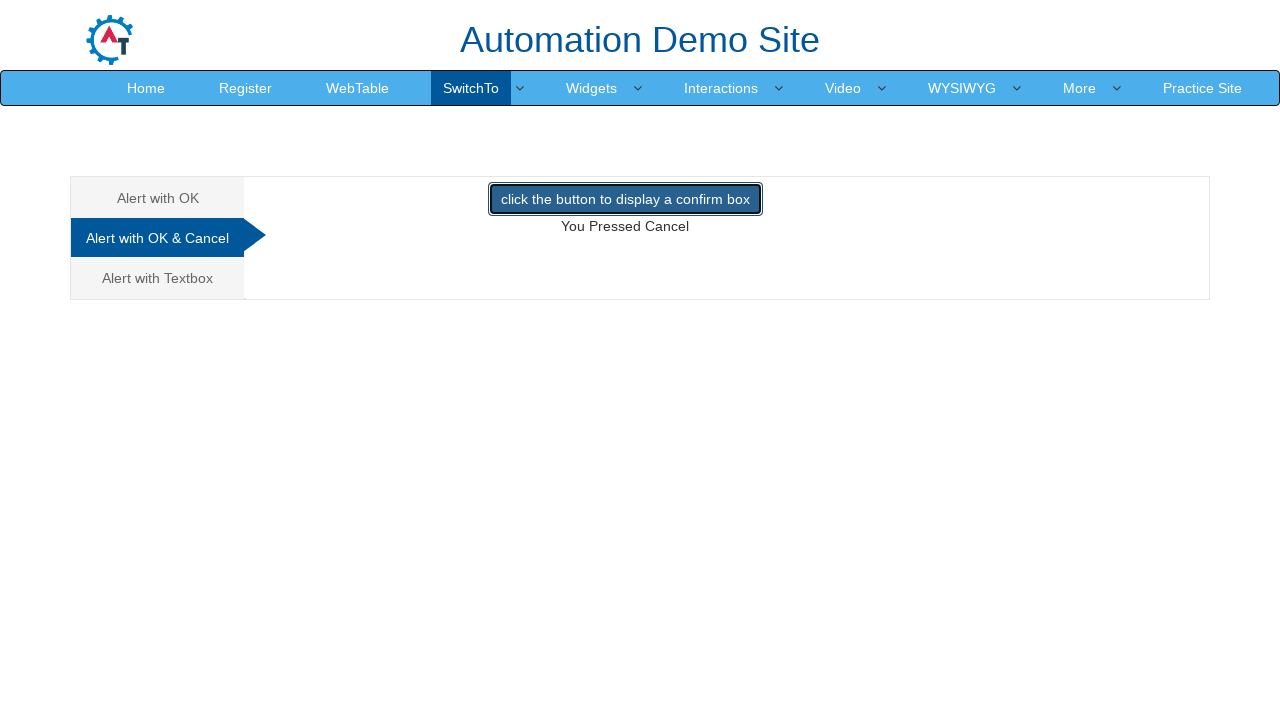

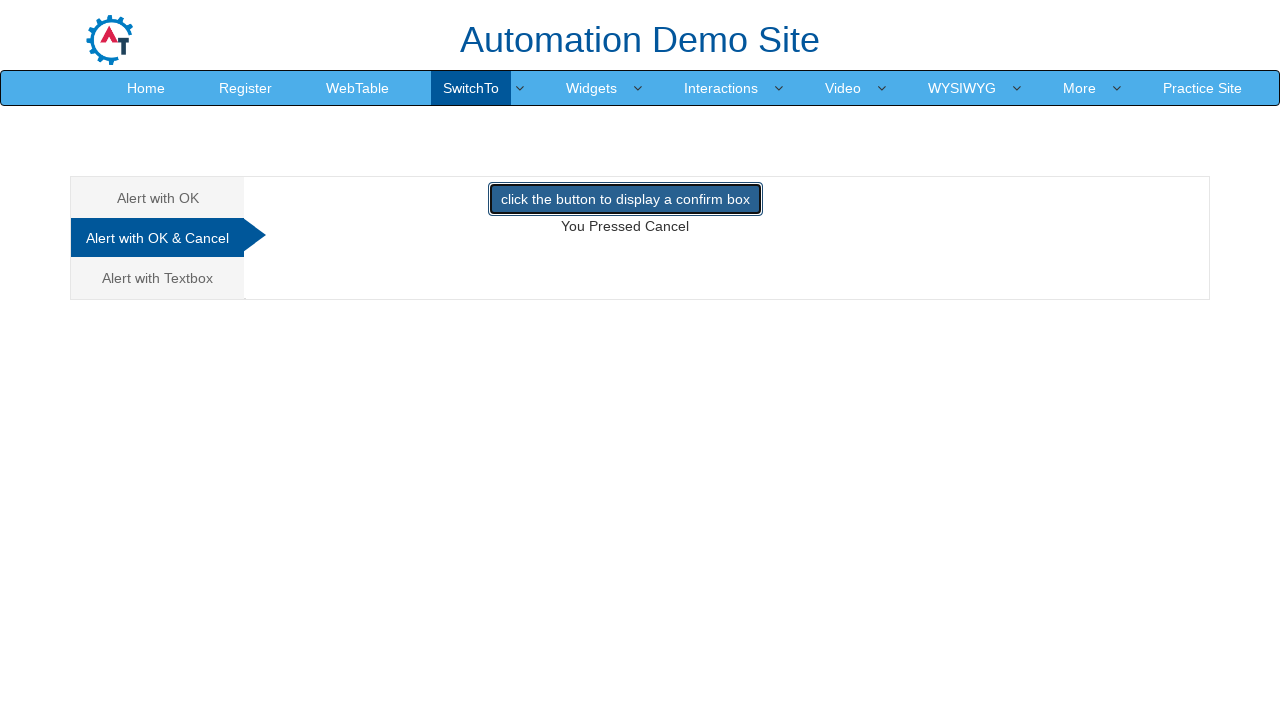